Tests the home page of UI Test Automation Playground by verifying the heading text, then clicks on "Dynamic ID" link and verifies the resulting page heading

Starting URL: http://uitestingplayground.com/

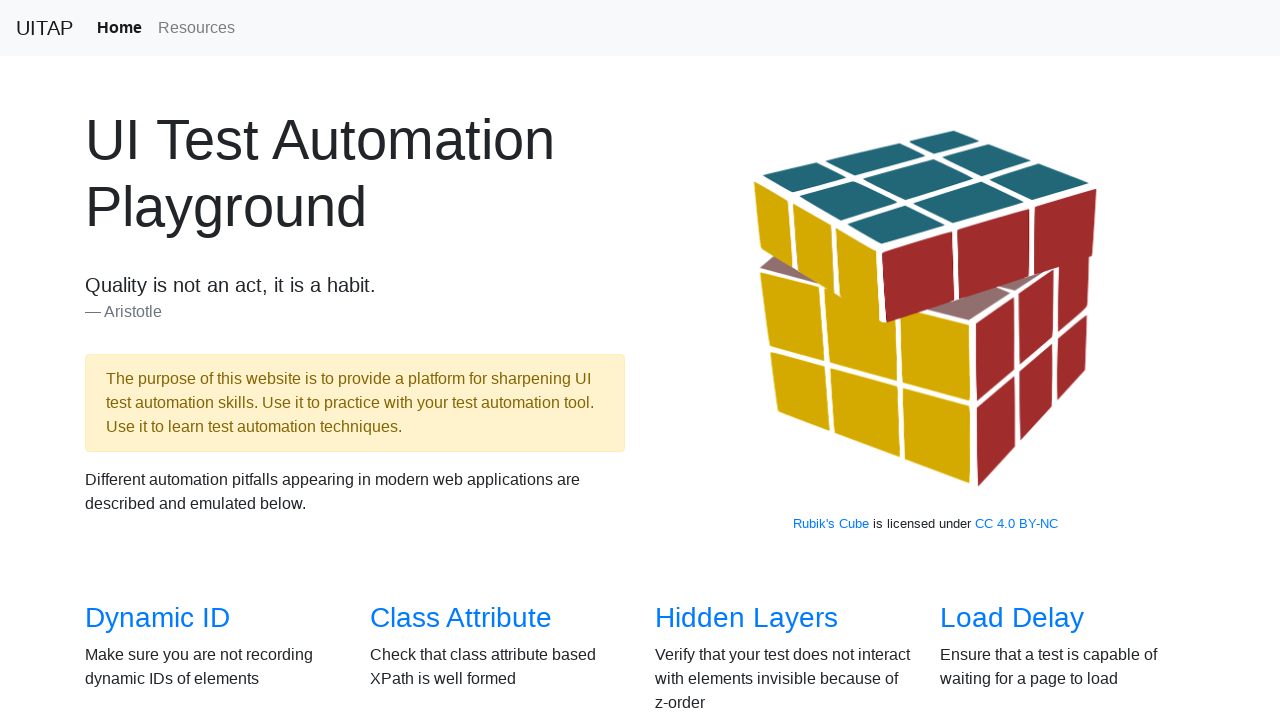

Navigated to UI Test Automation Playground home page
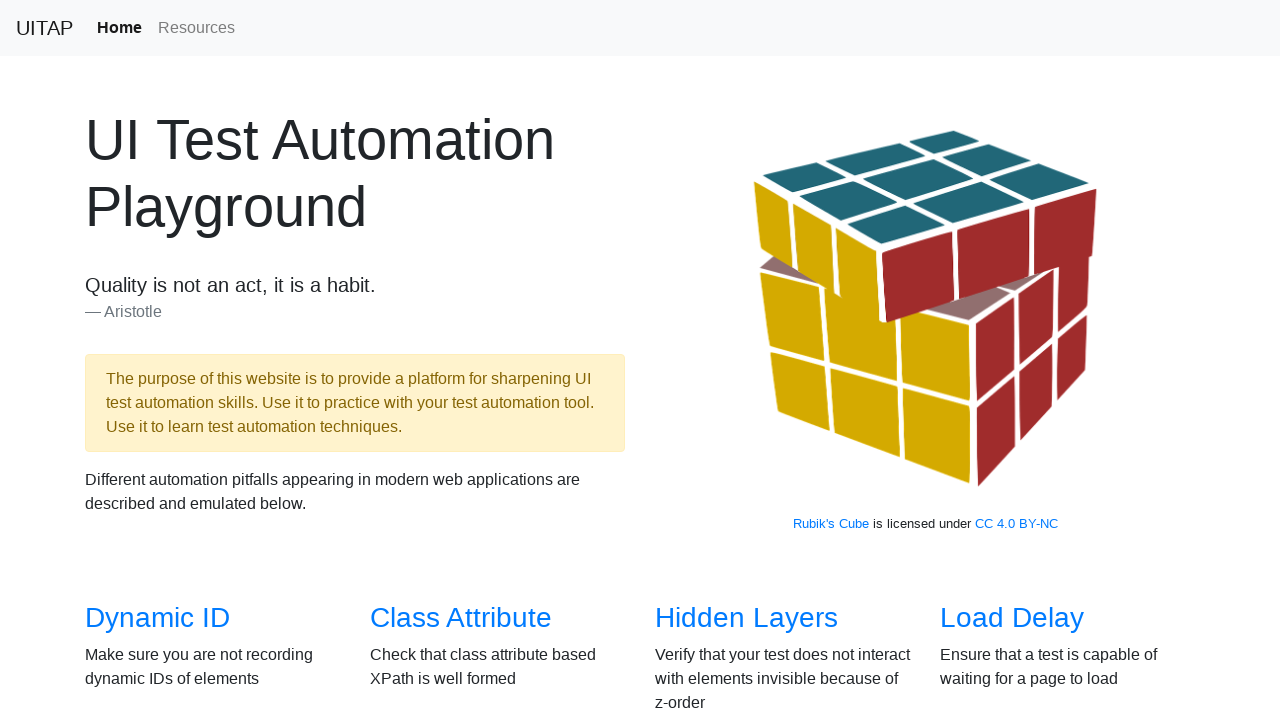

Verified home page heading text is 'UI Test Automation Playground'
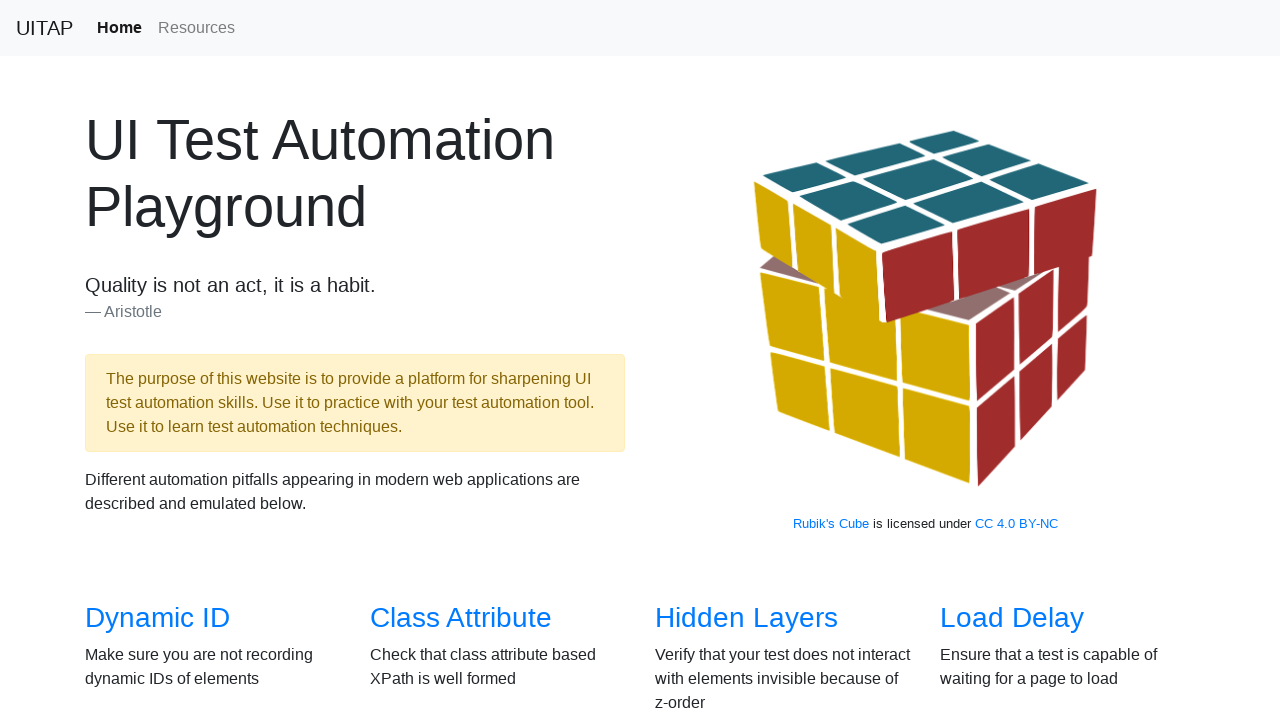

Clicked on 'Dynamic ID' link at (158, 618) on text=Dynamic ID
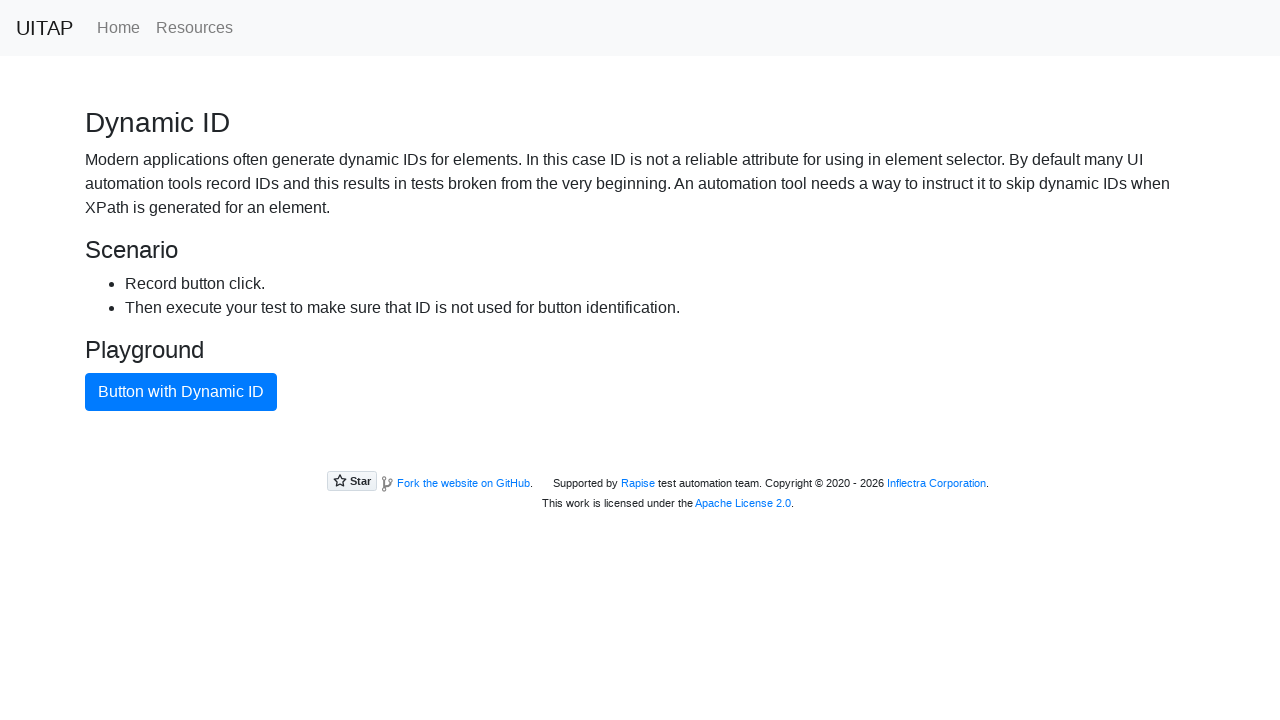

Verified Dynamic ID page heading text is 'Dynamic ID'
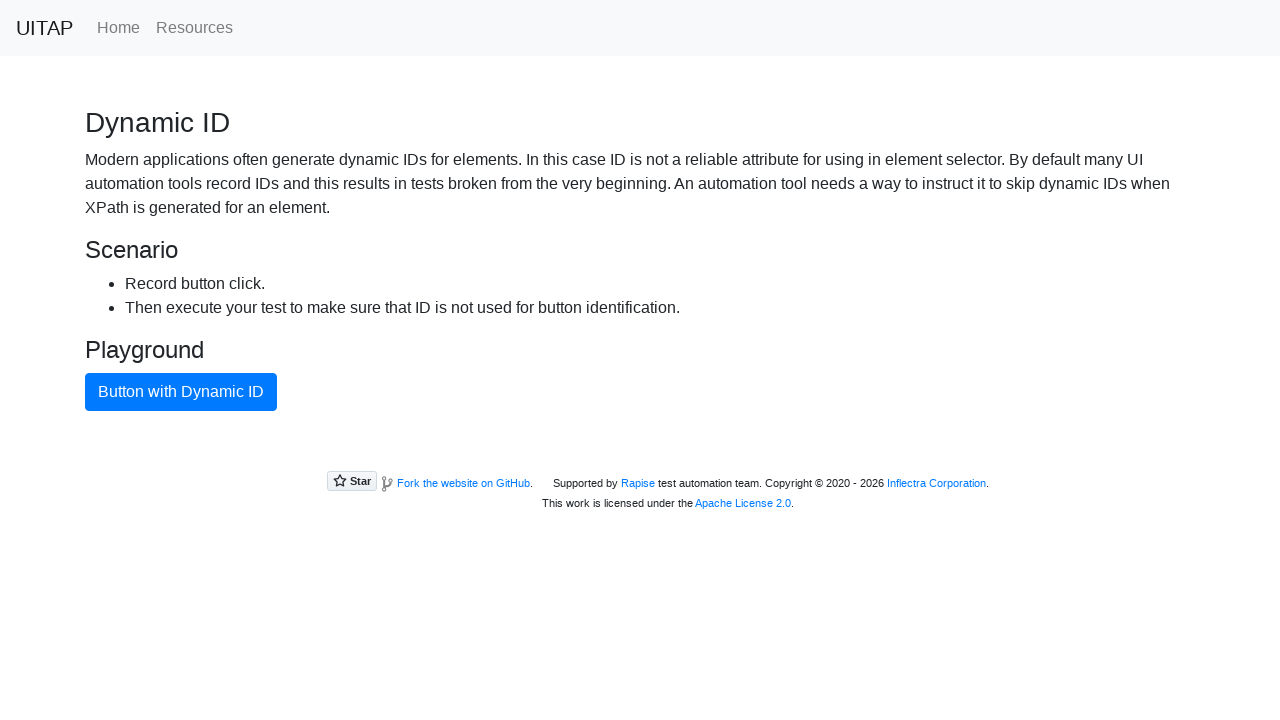

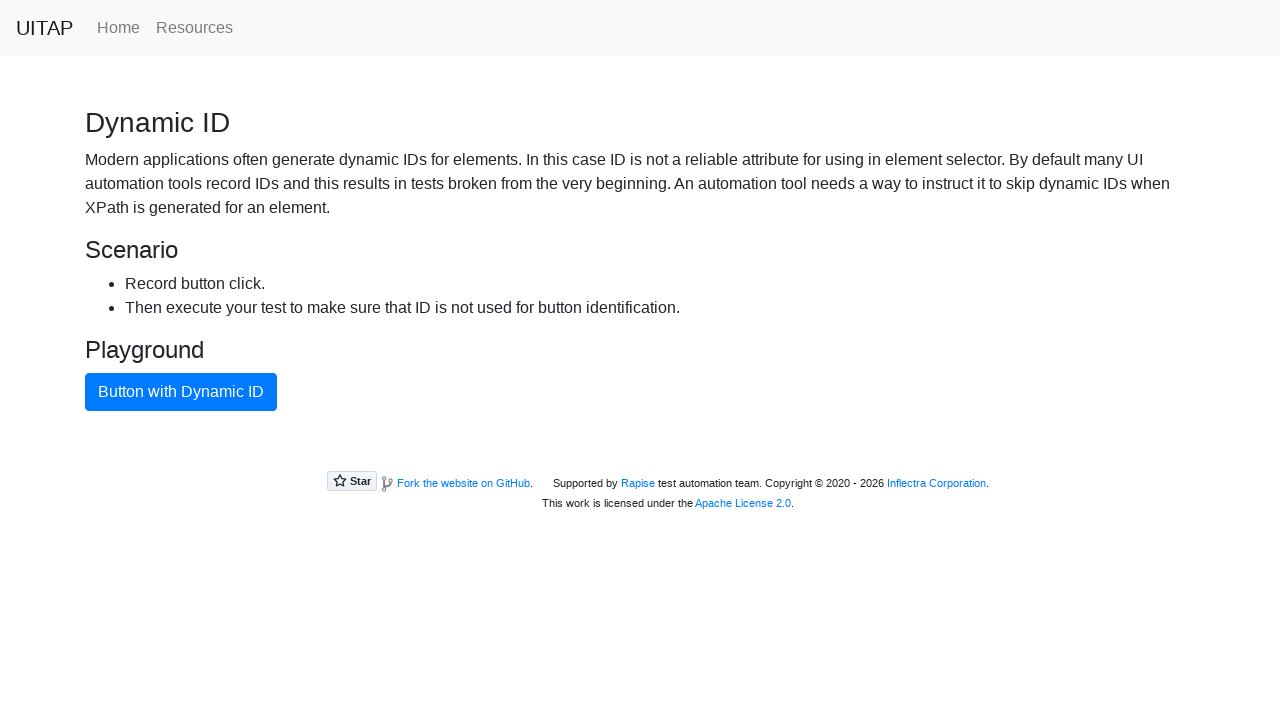